Tests browser navigation functionality by visiting multiple websites and using back/forward navigation controls to move through browser history.

Starting URL: https://demoqa.com/text-box

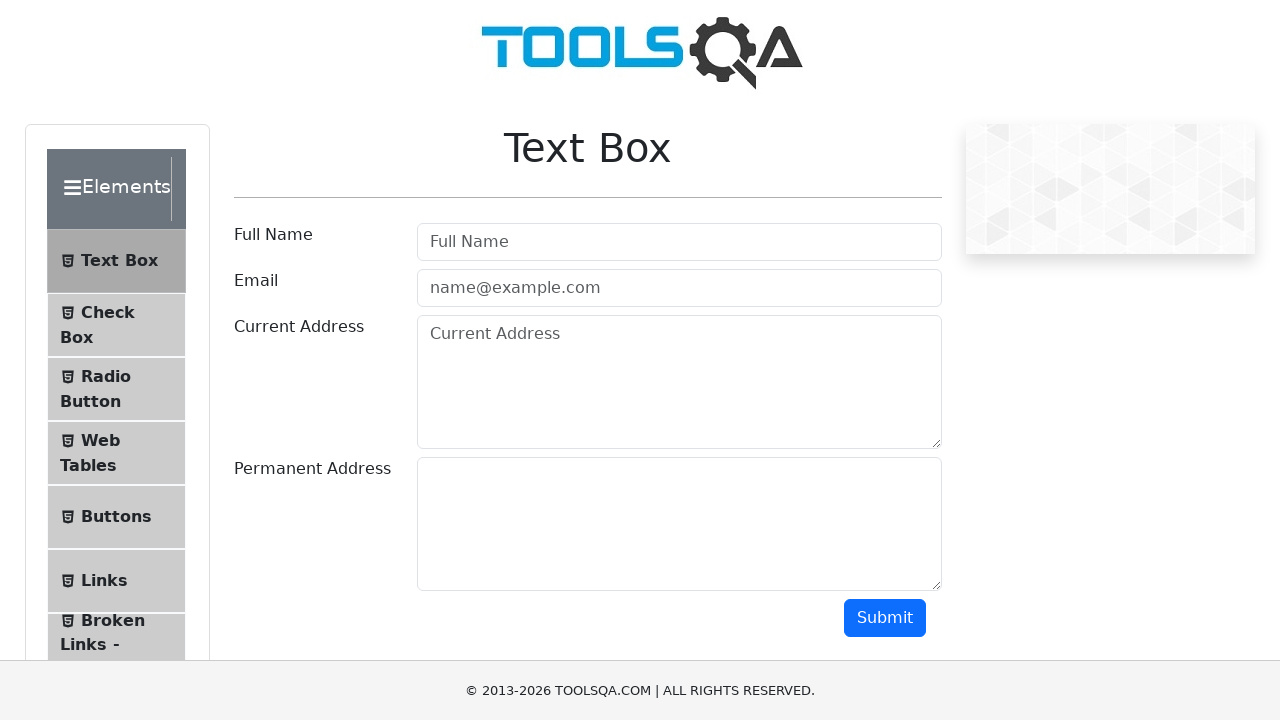

Navigated to Selenium documentation page on webdriver element finders
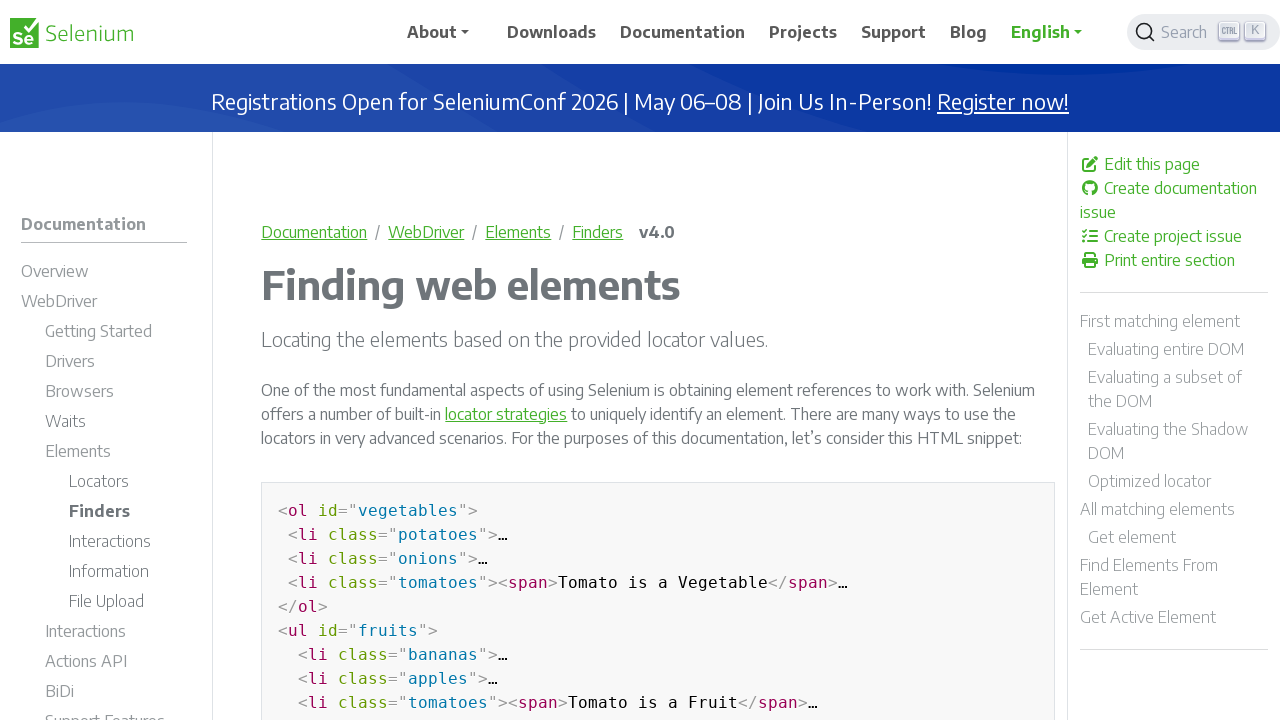

Navigated to GitHub repository nccgroup/VCG
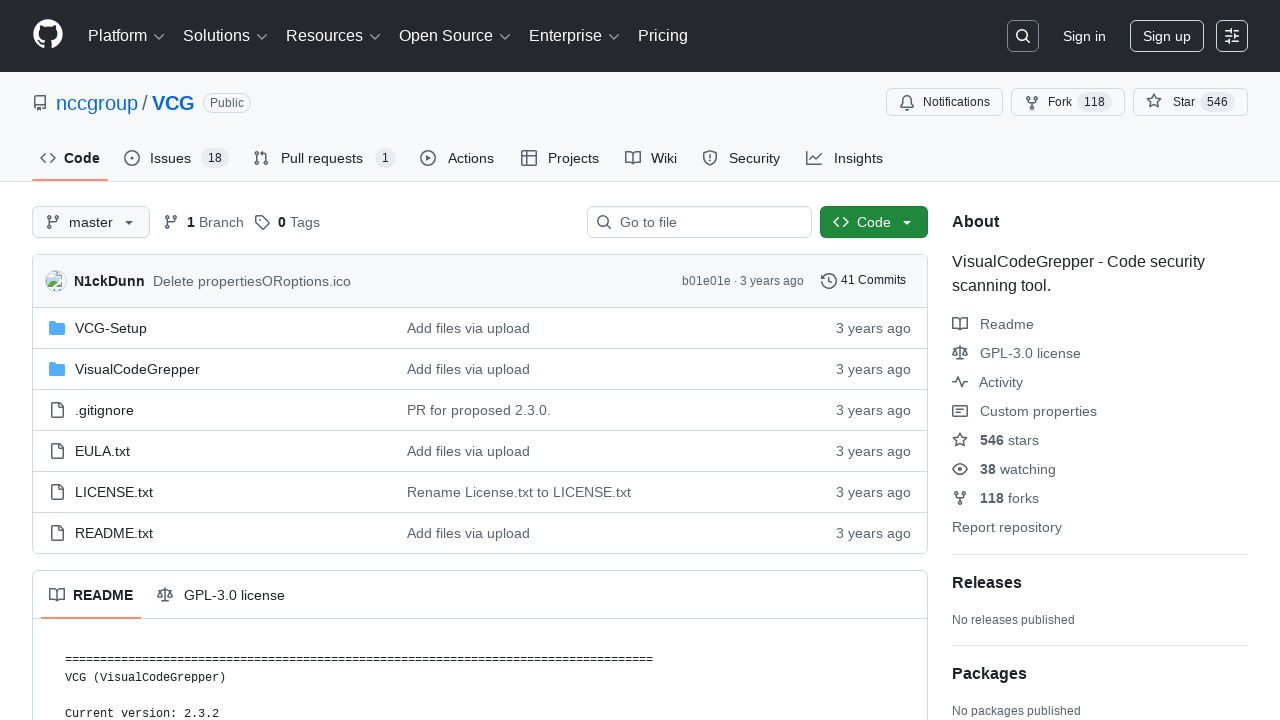

Navigated back to Selenium documentation page
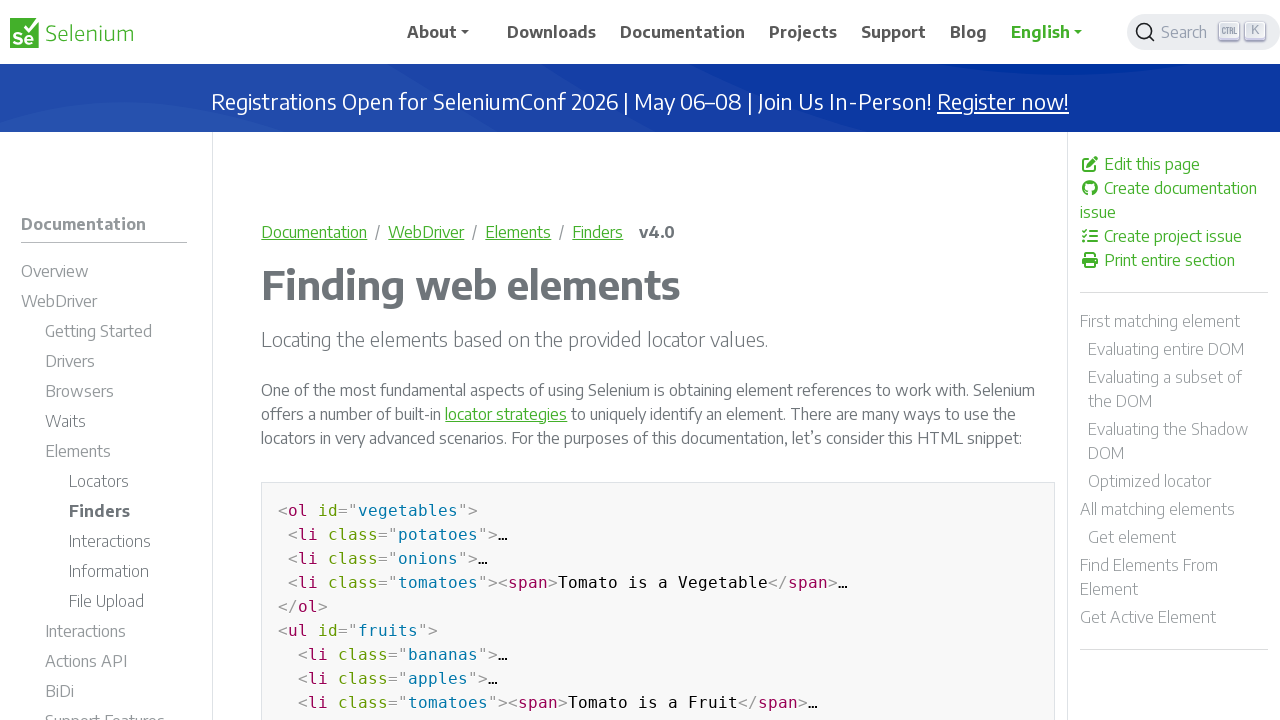

Navigated back to demoqa text-box page
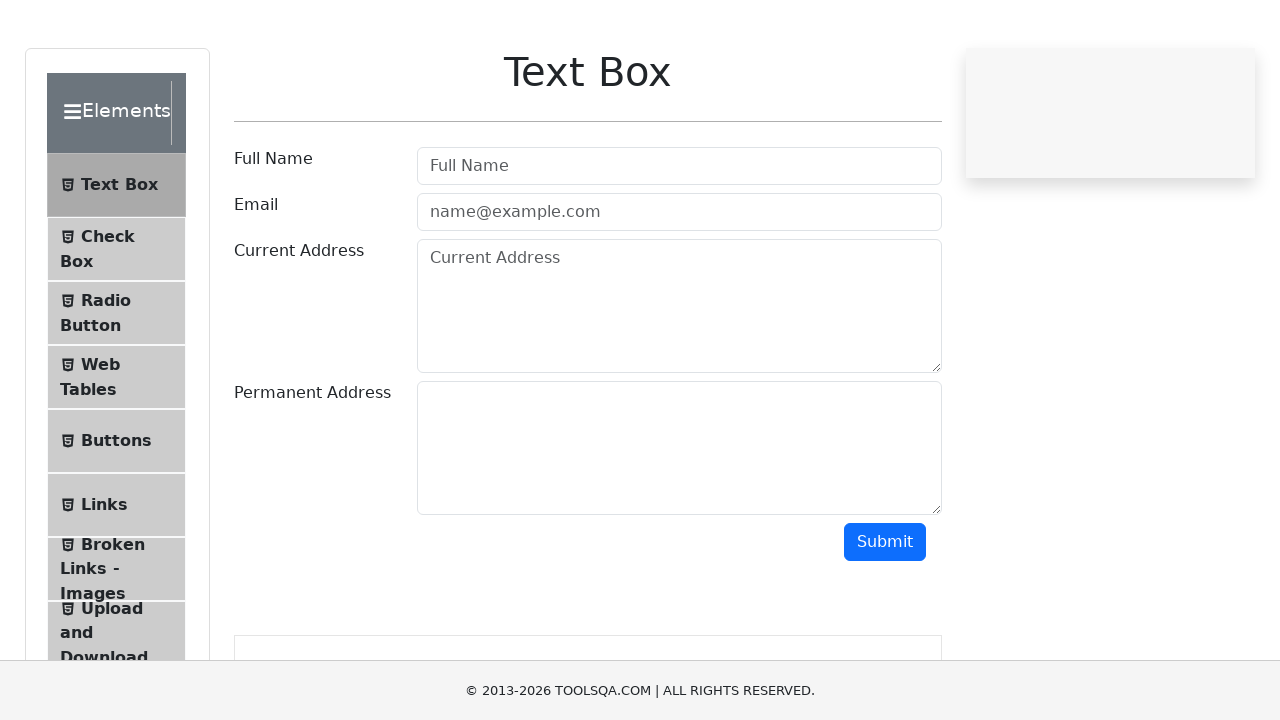

Navigated forward to Selenium documentation page
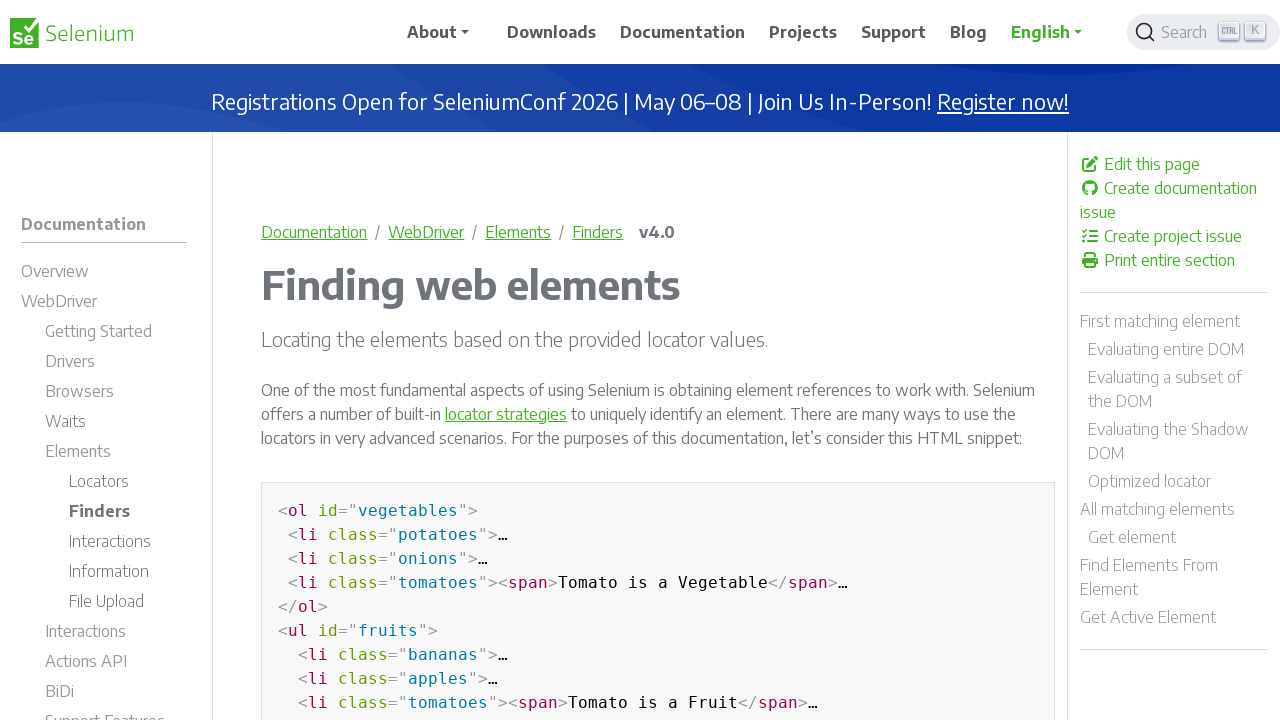

Navigated forward to GitHub repository page
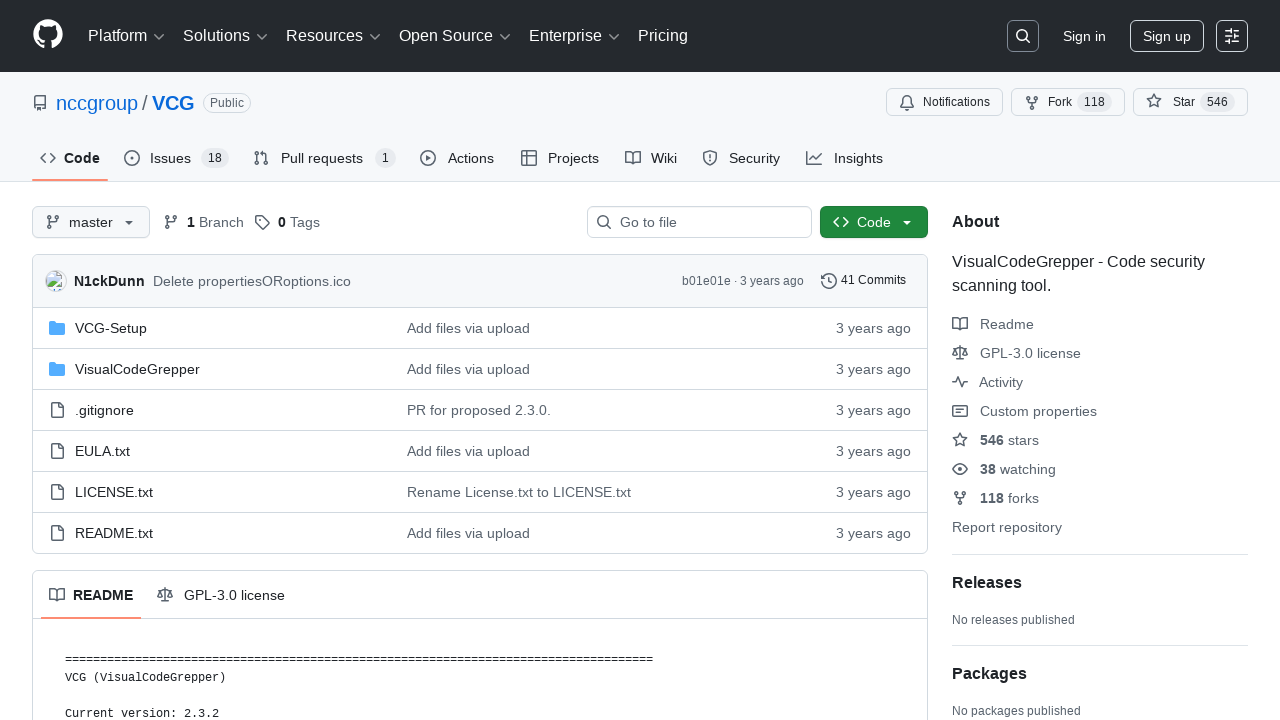

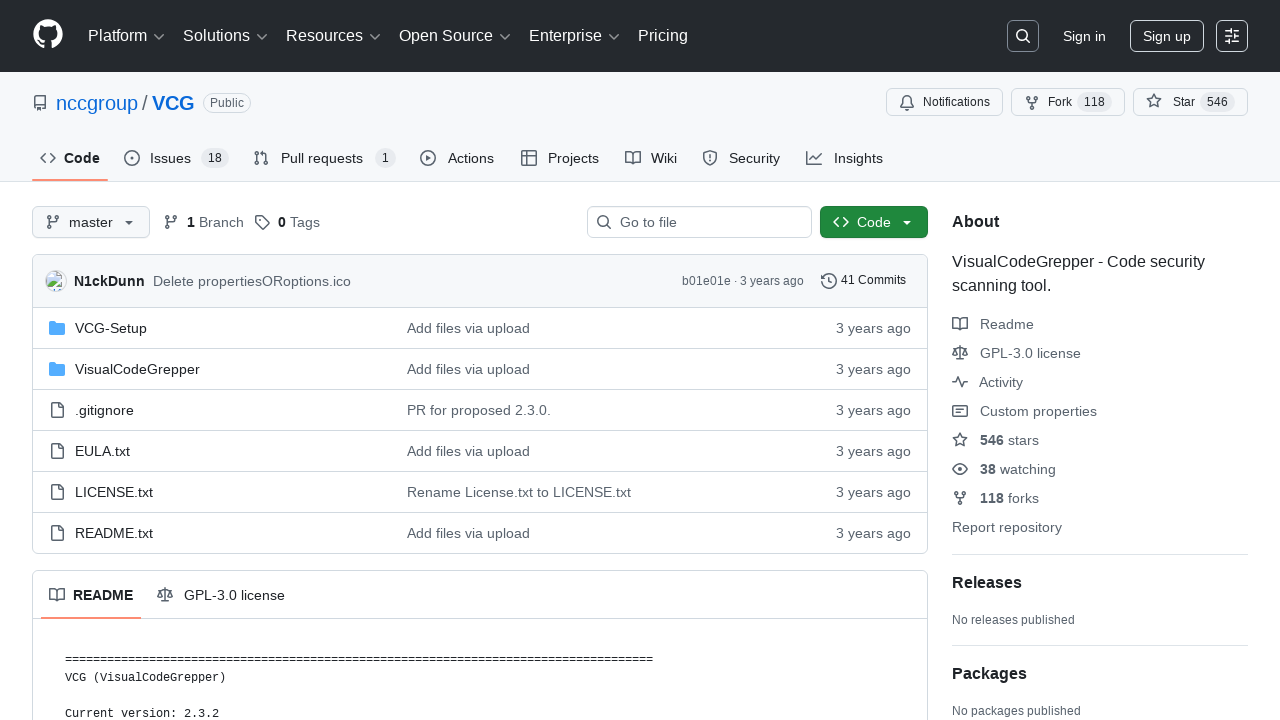